Navigates to the Rahul Shetty Academy Selenium Practice page to verify it loads successfully

Starting URL: https://rahulshettyacademy.com/seleniumPractise/#/

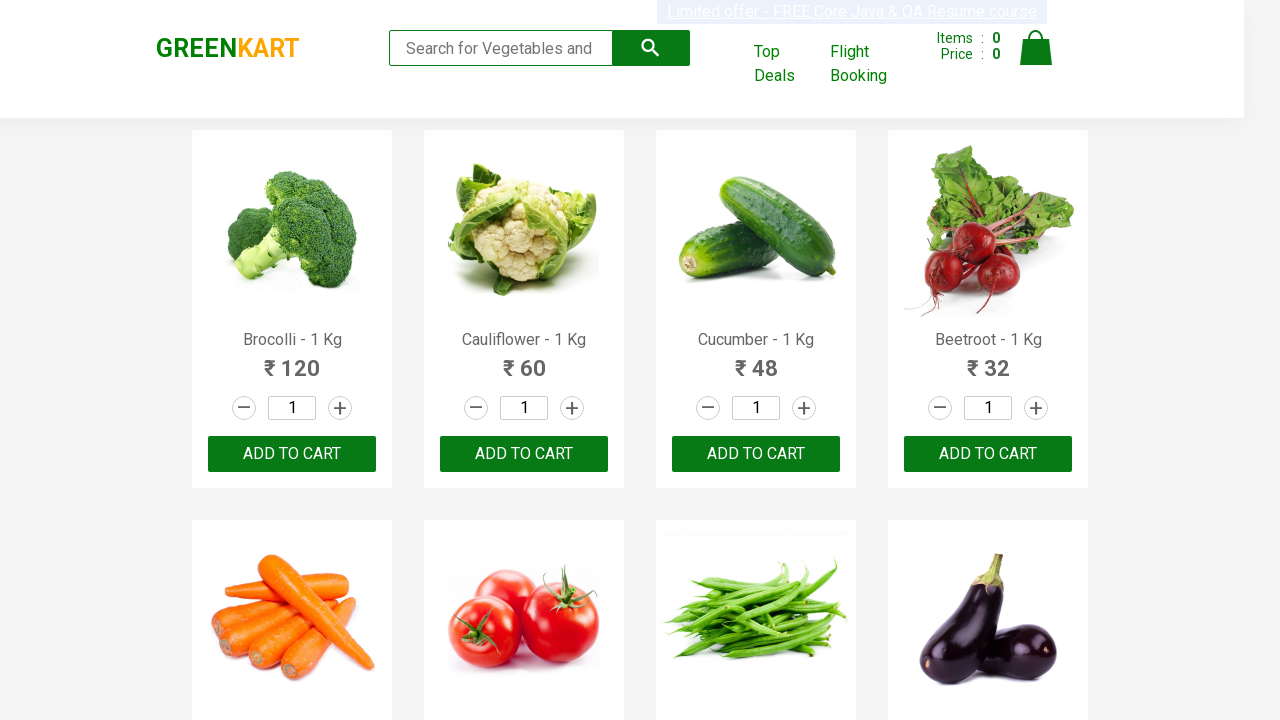

Page fully loaded with networkidle state
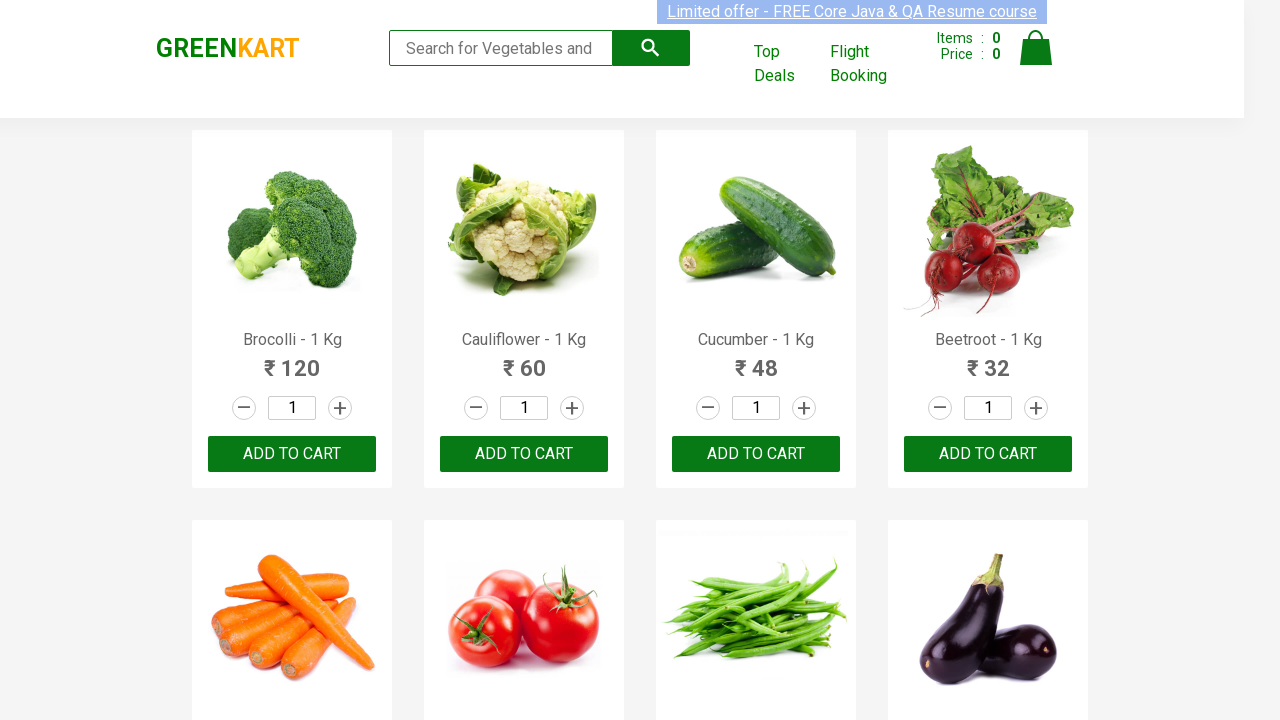

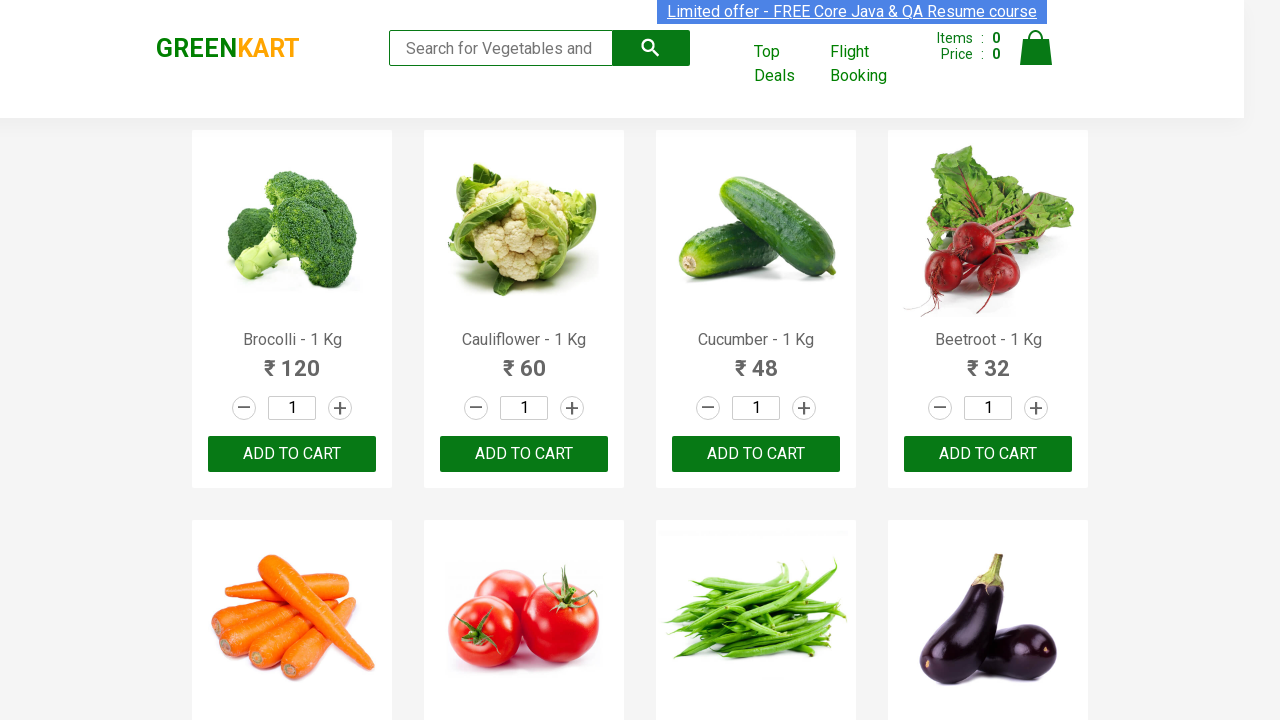